Tests an explicit wait scenario by waiting for a price element to show "$100", clicking a book button, reading a value, calculating a mathematical result using logarithm and sine functions, and submitting the answer.

Starting URL: http://suninjuly.github.io/explicit_wait2.html

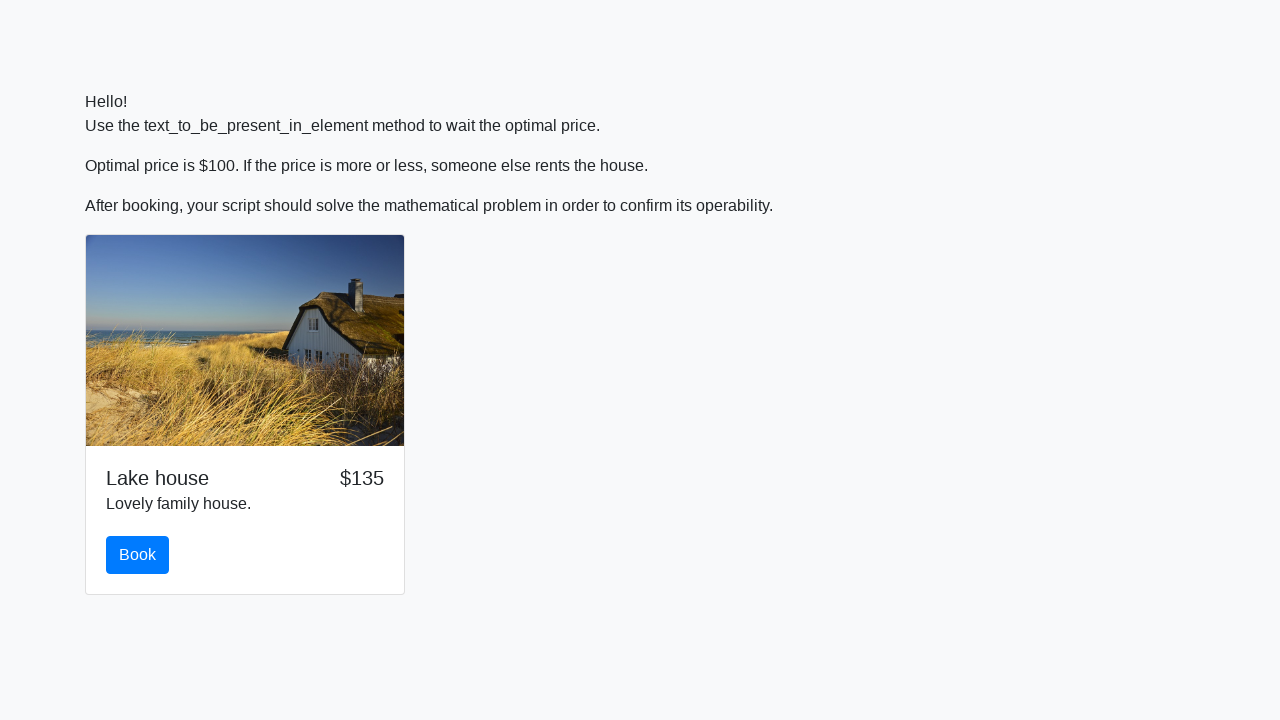

Waited for price element to display '$100'
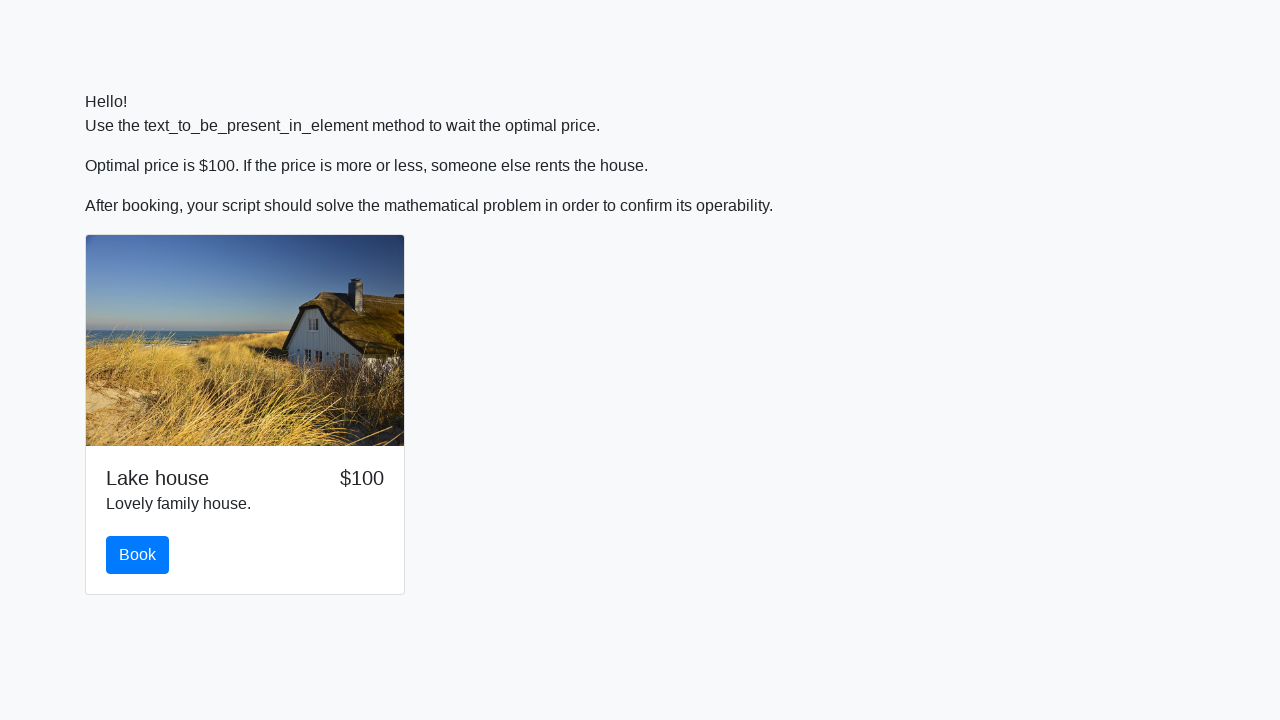

Clicked the book button at (138, 555) on #book
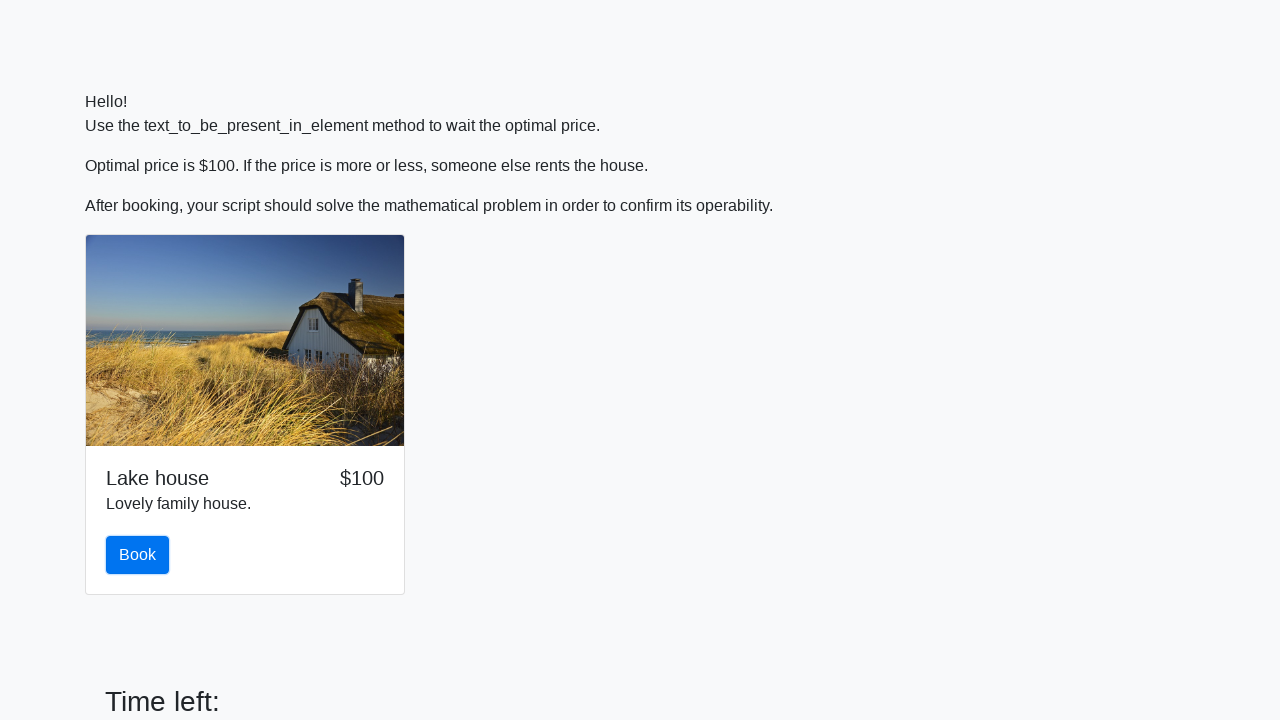

Retrieved input value: 98
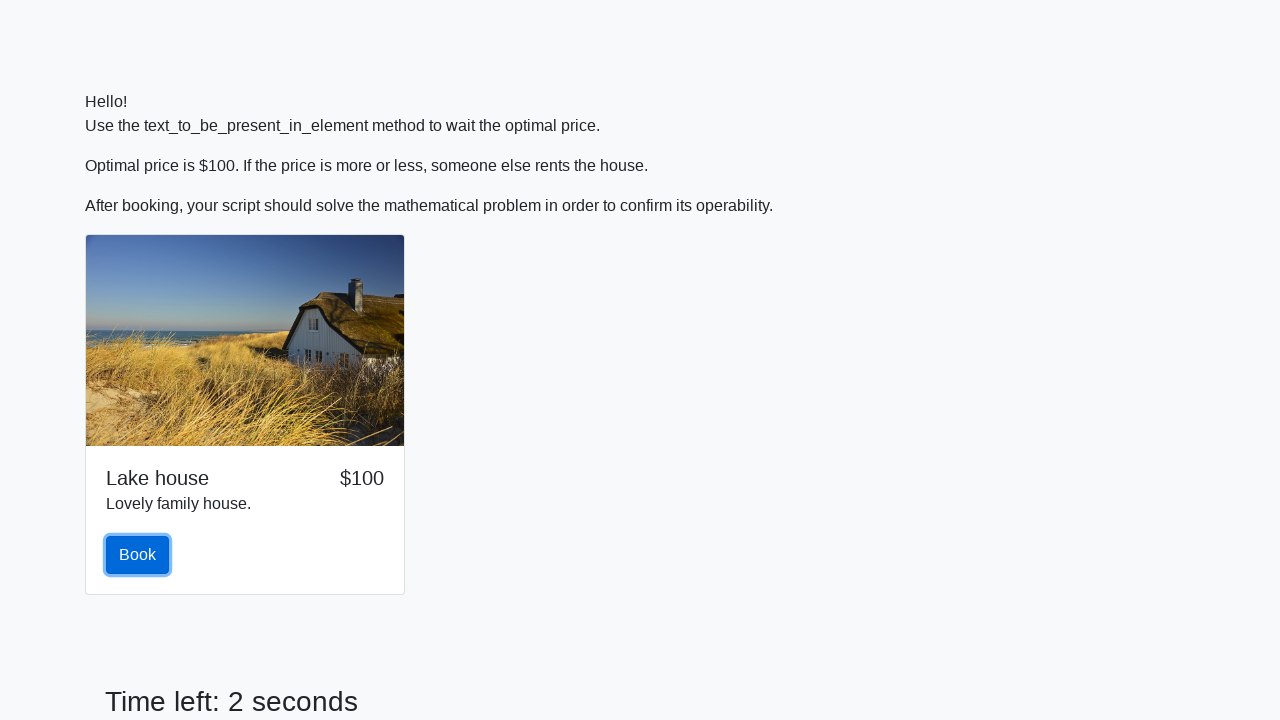

Calculated answer using logarithm and sine functions: 1.9287033088101708
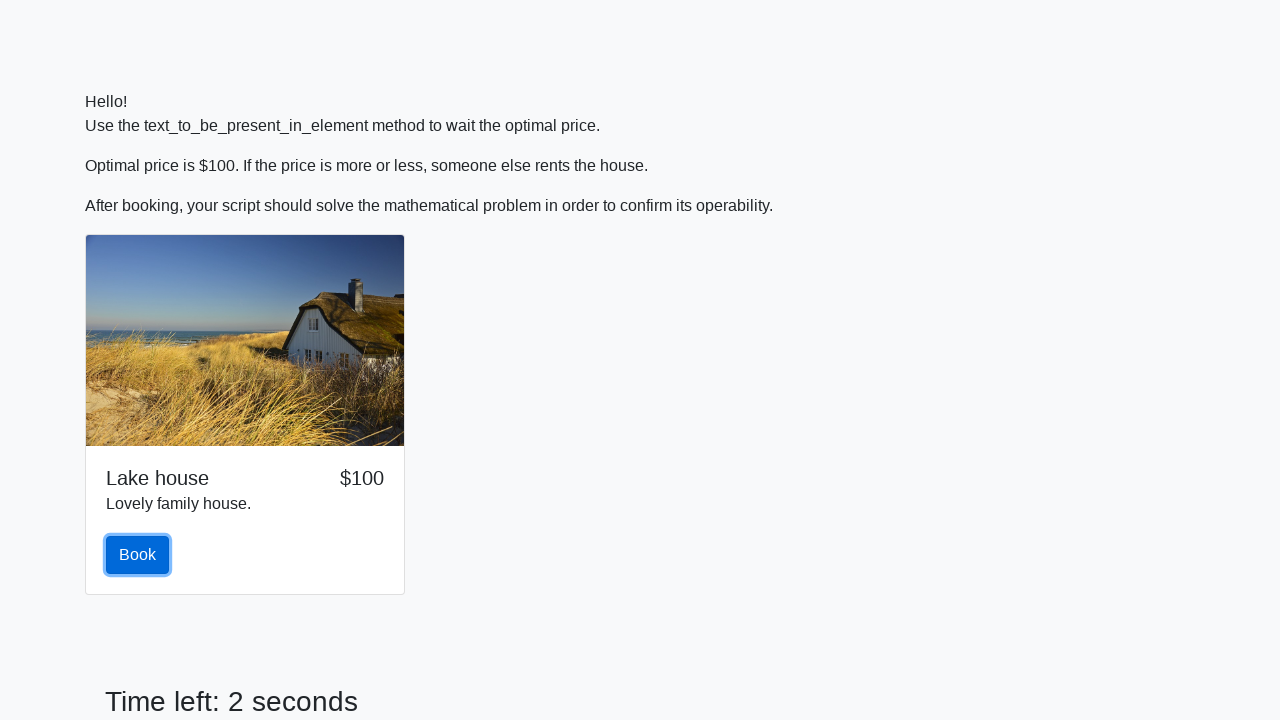

Filled answer field with calculated value: 1.9287033088101708 on #answer
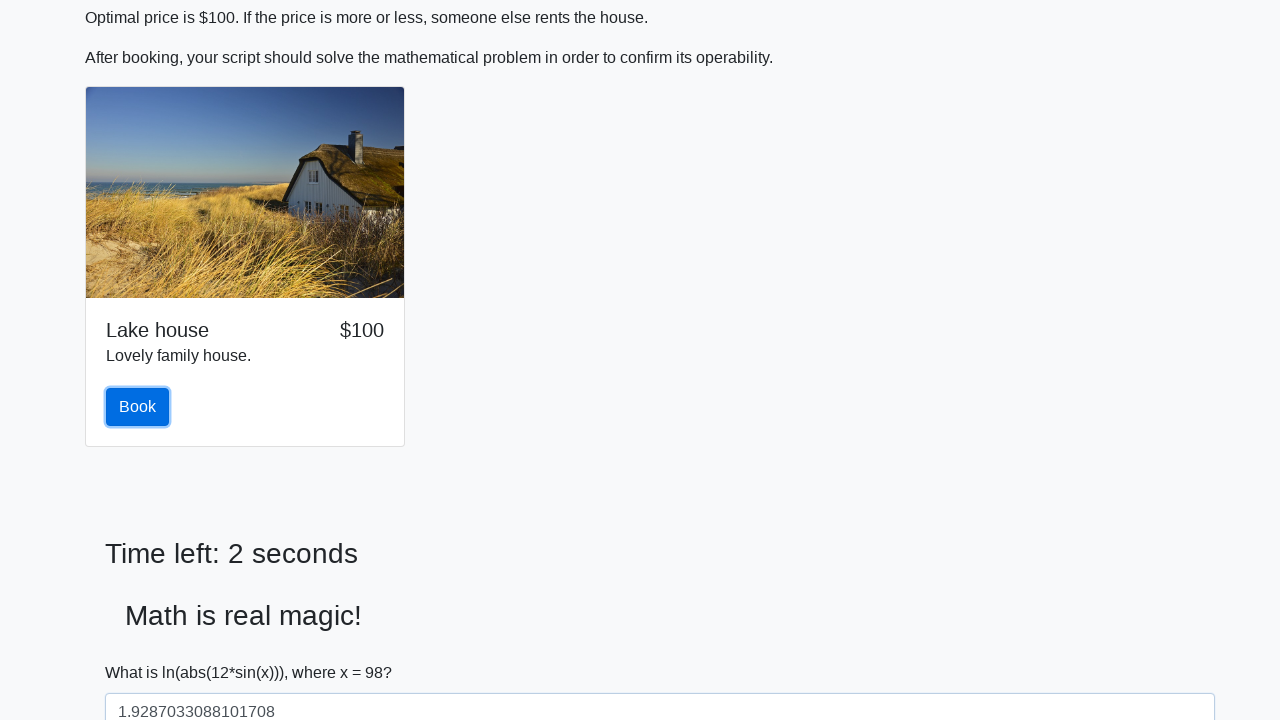

Clicked the solve button to submit answer at (143, 651) on #solve
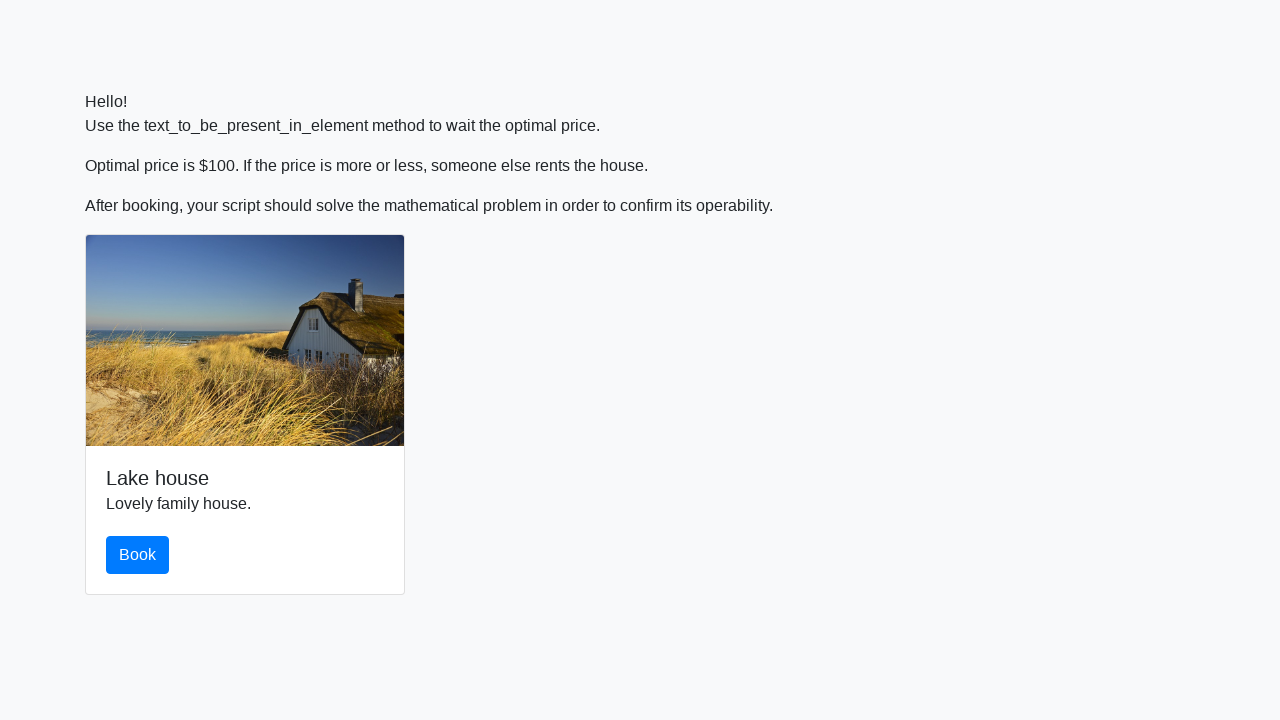

Waited for result to be processed
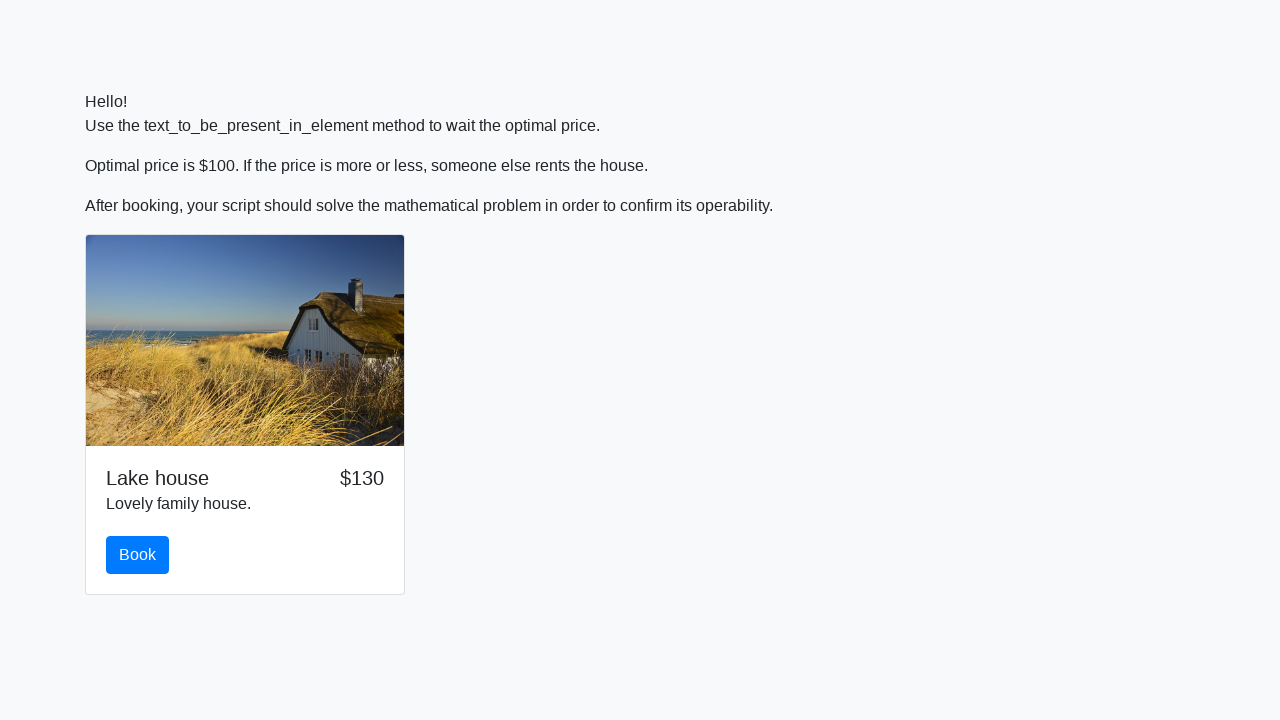

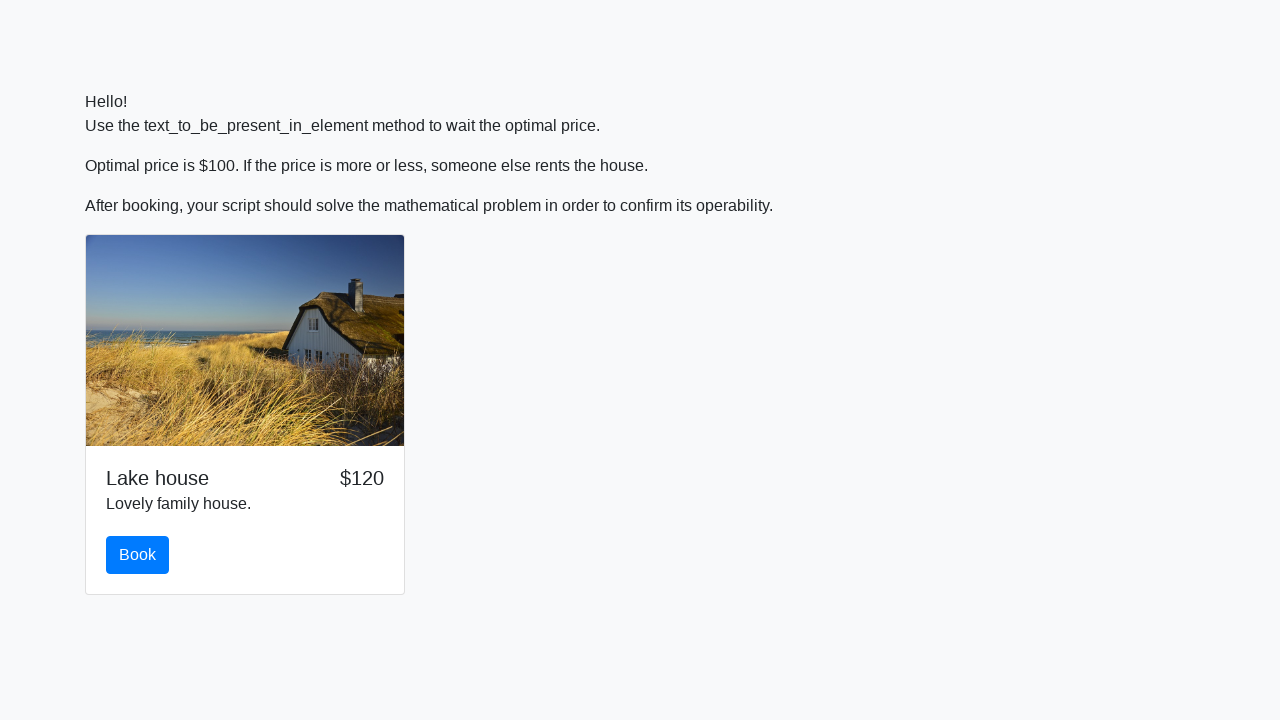